Tests that an entry ad modal appears on first page load and can be closed by clicking the close button in the modal footer

Starting URL: https://the-internet.herokuapp.com/entry_ad

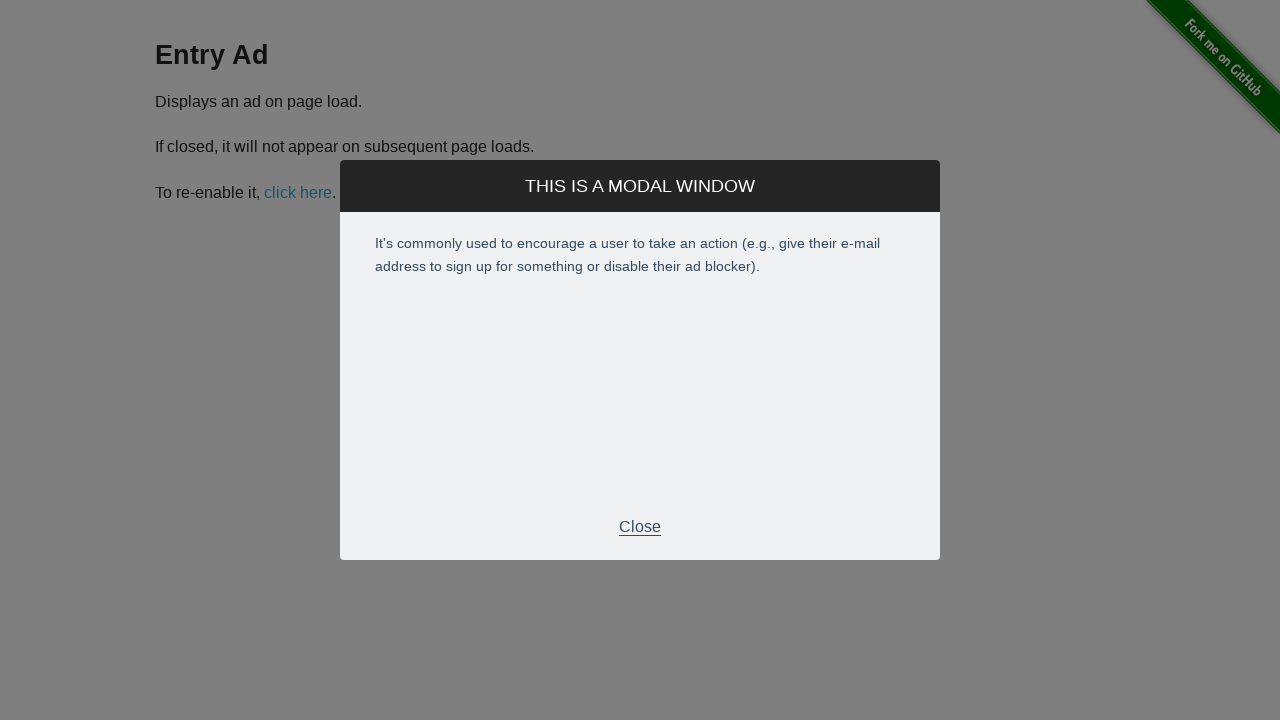

Entry ad modal appeared on page load
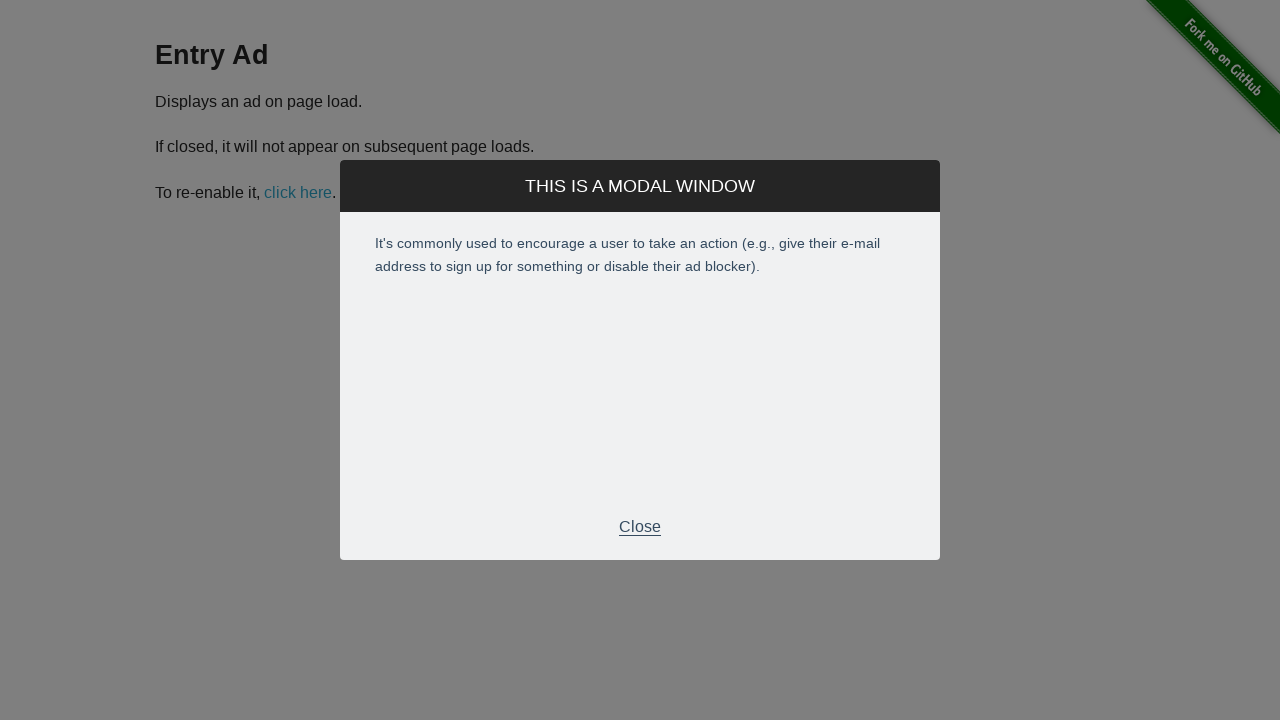

Clicked close button in modal footer at (640, 527) on .modal-footer
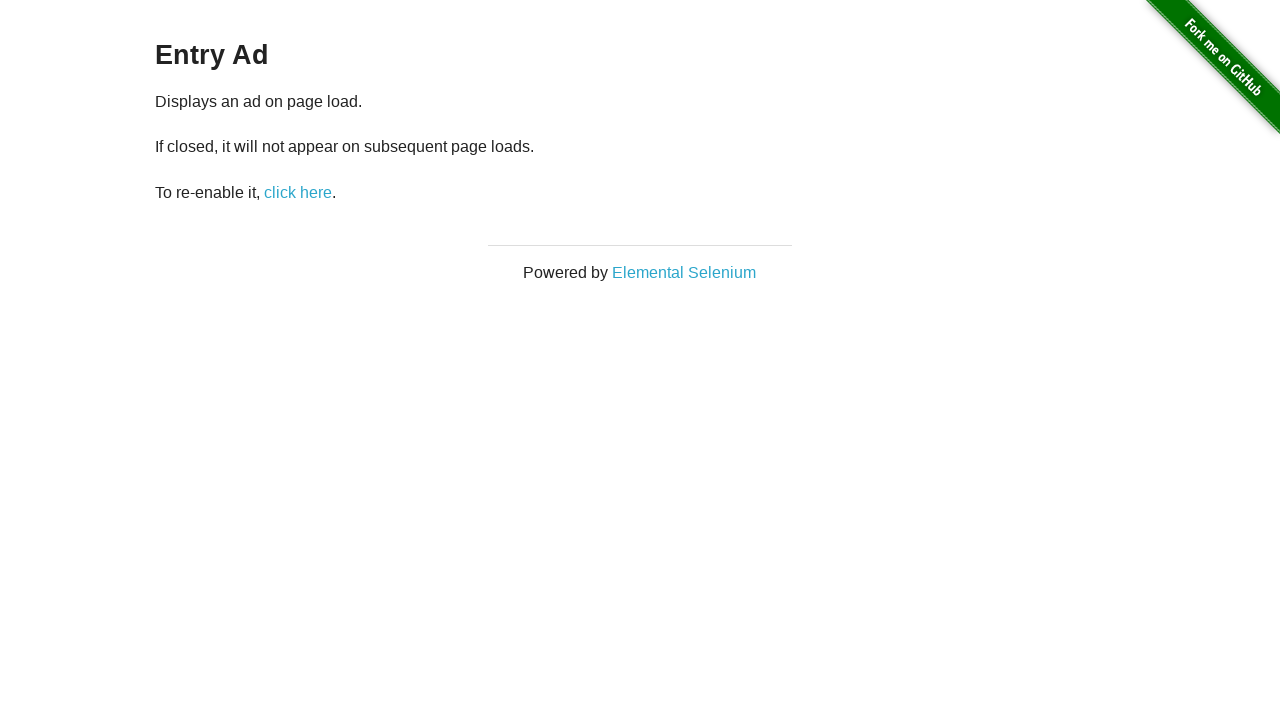

Entry ad modal closed successfully
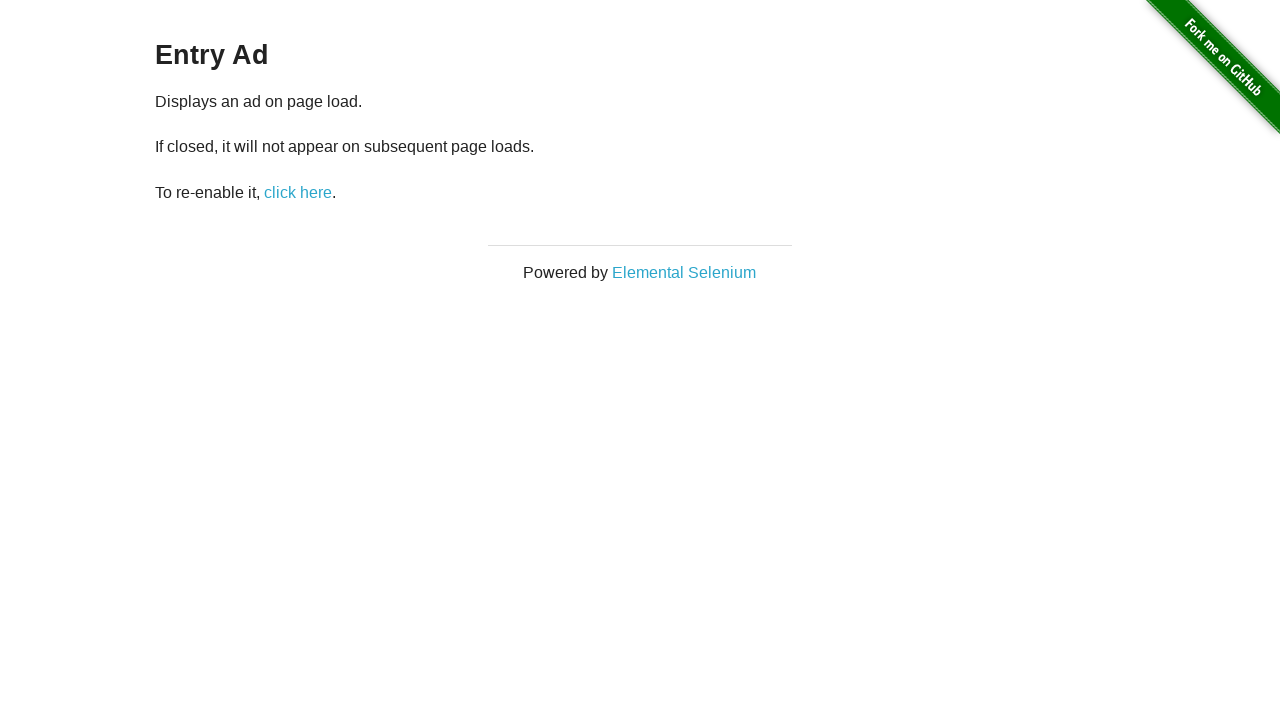

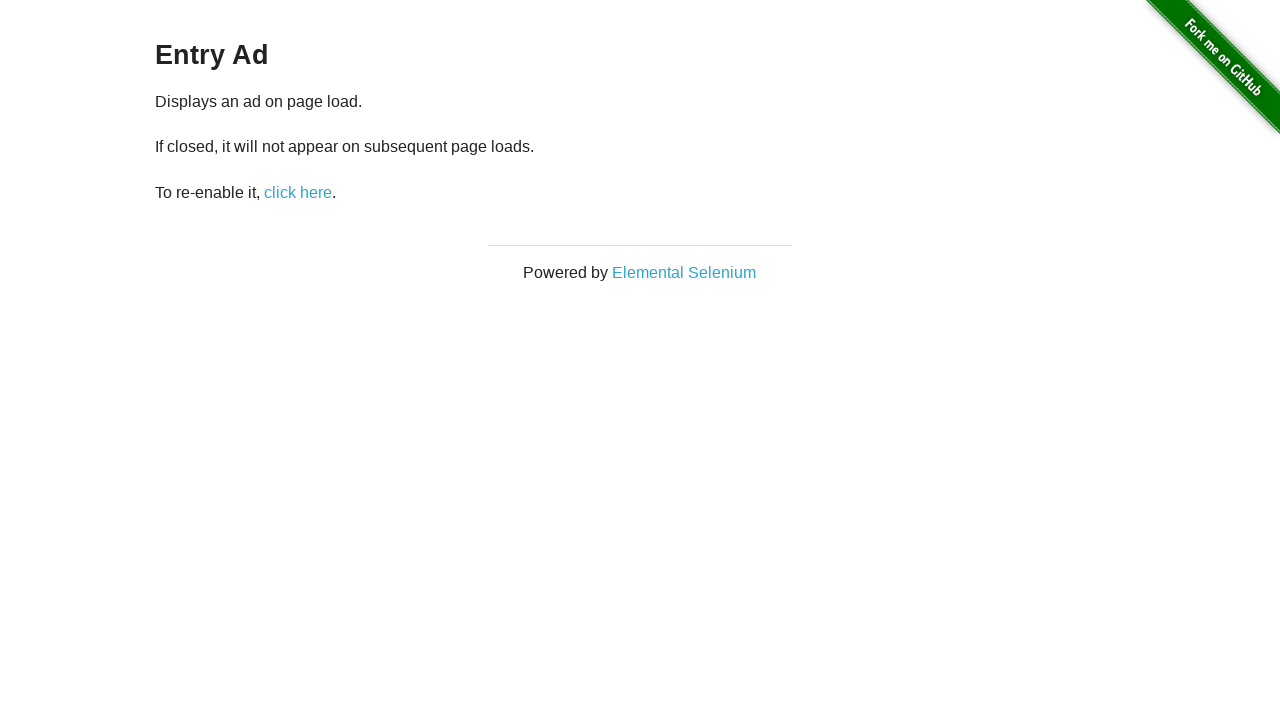